Navigates to Toutiao (Chinese news aggregator) homepage and verifies that article feed cards are displayed on the page.

Starting URL: https://www.toutiao.com

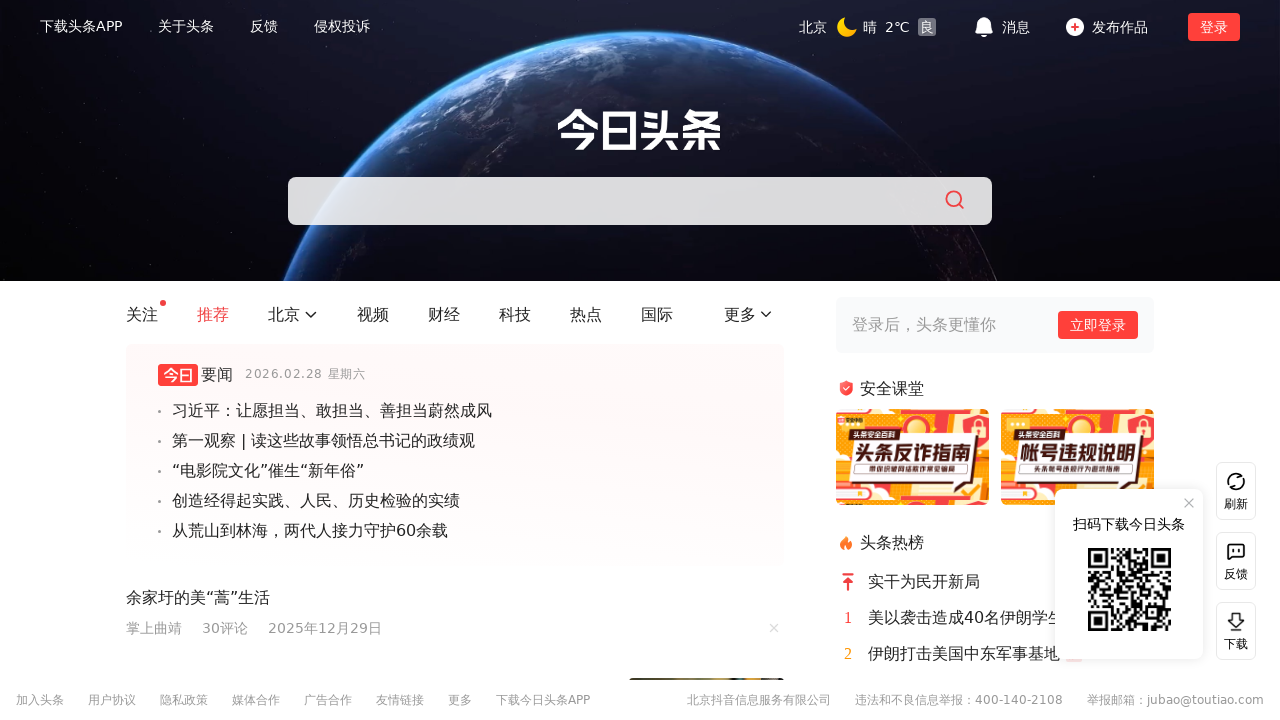

Navigated to Toutiao homepage
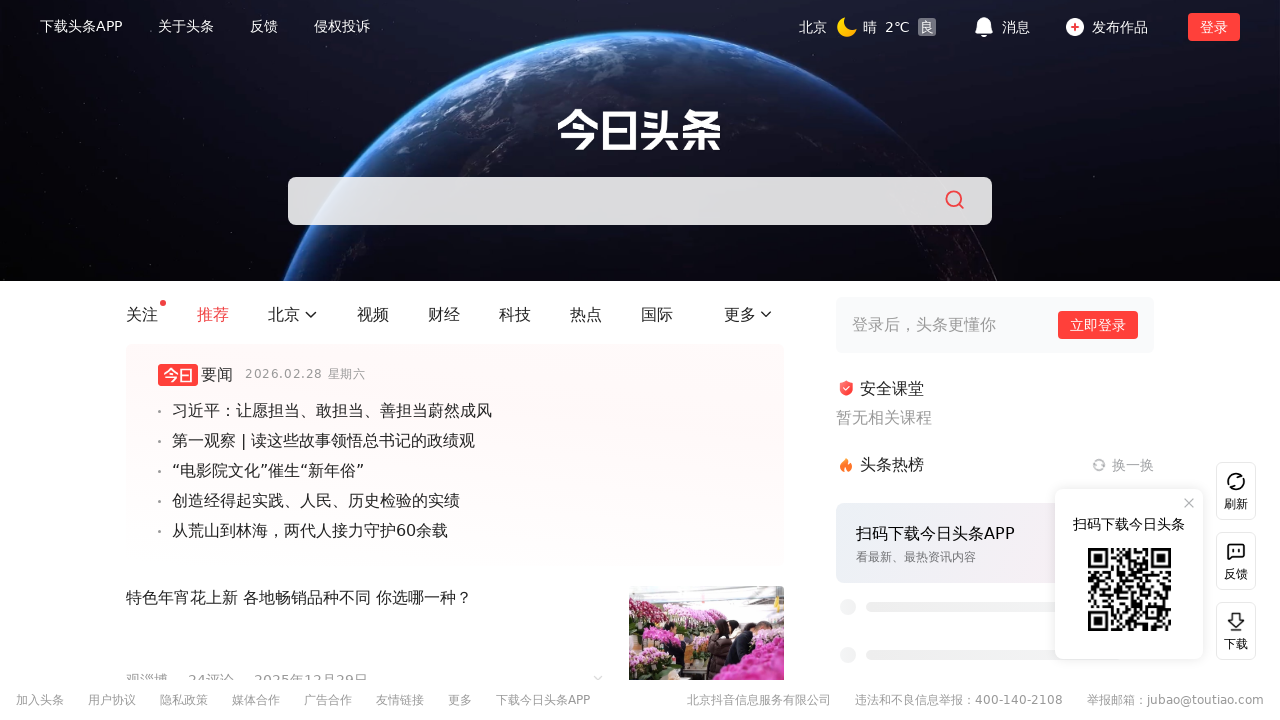

Article feed cards loaded on the page
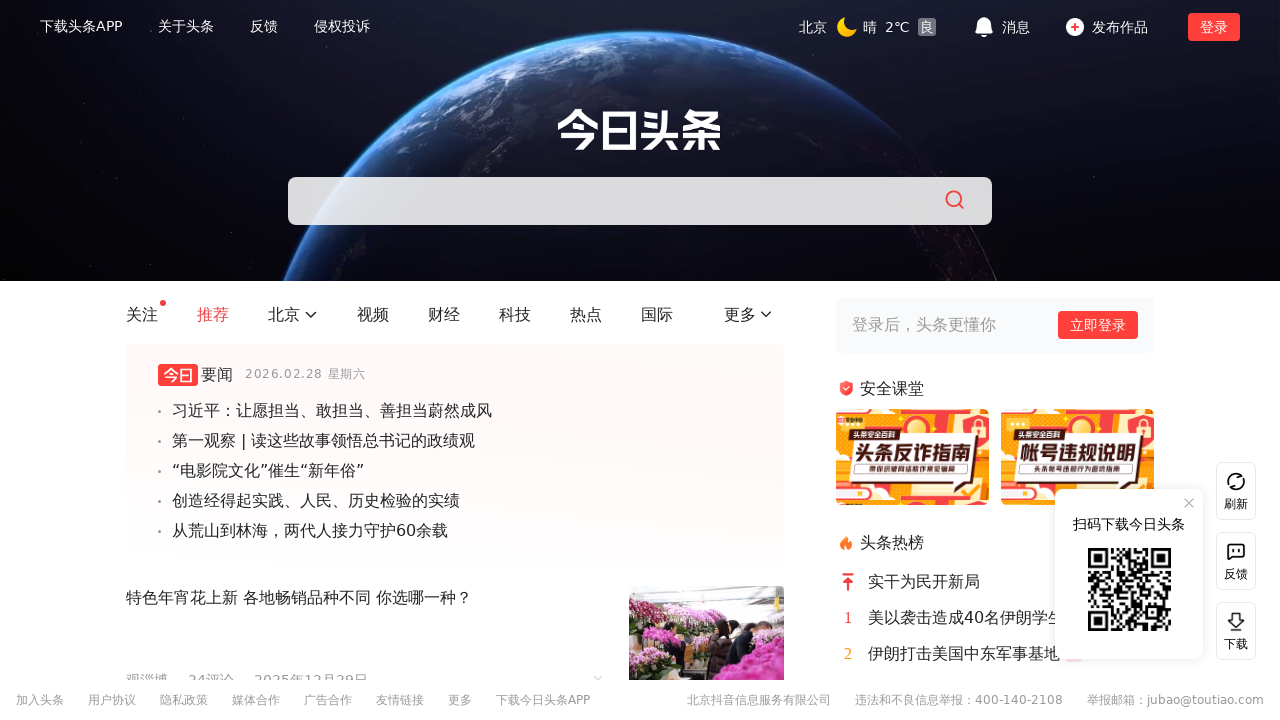

Found 6 article feed cards
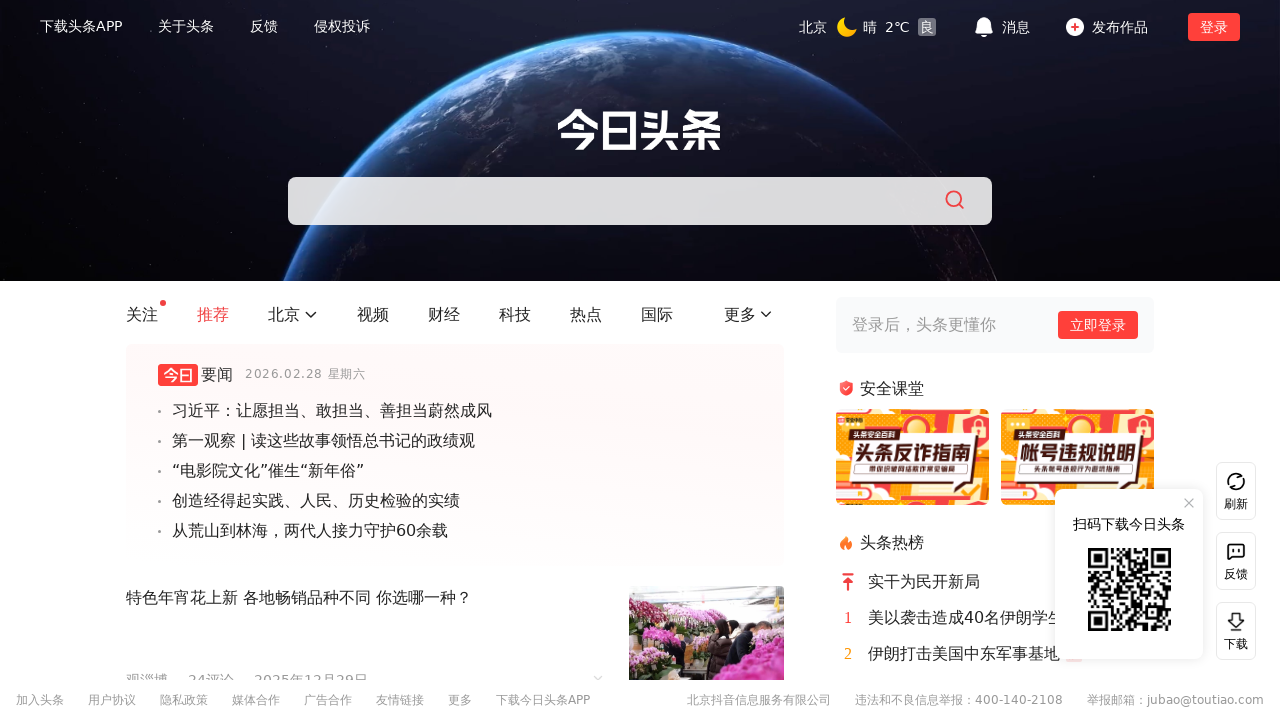

Verified that at least one article is present on the page
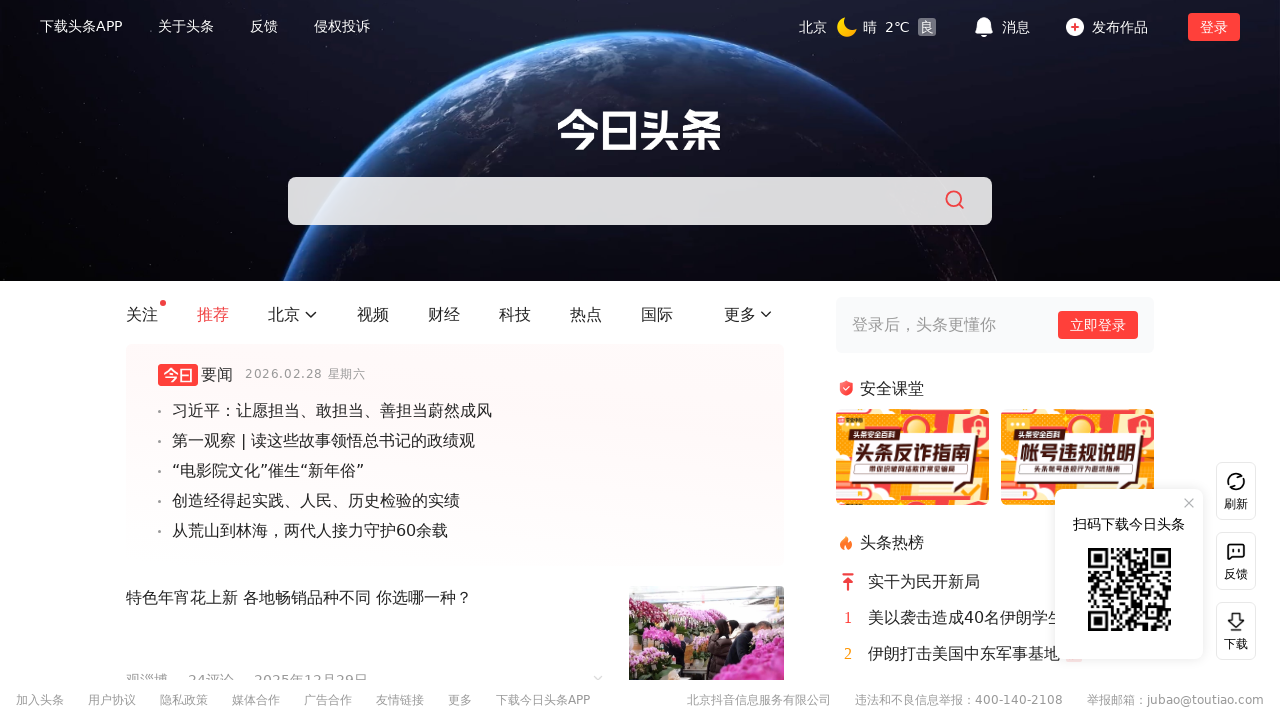

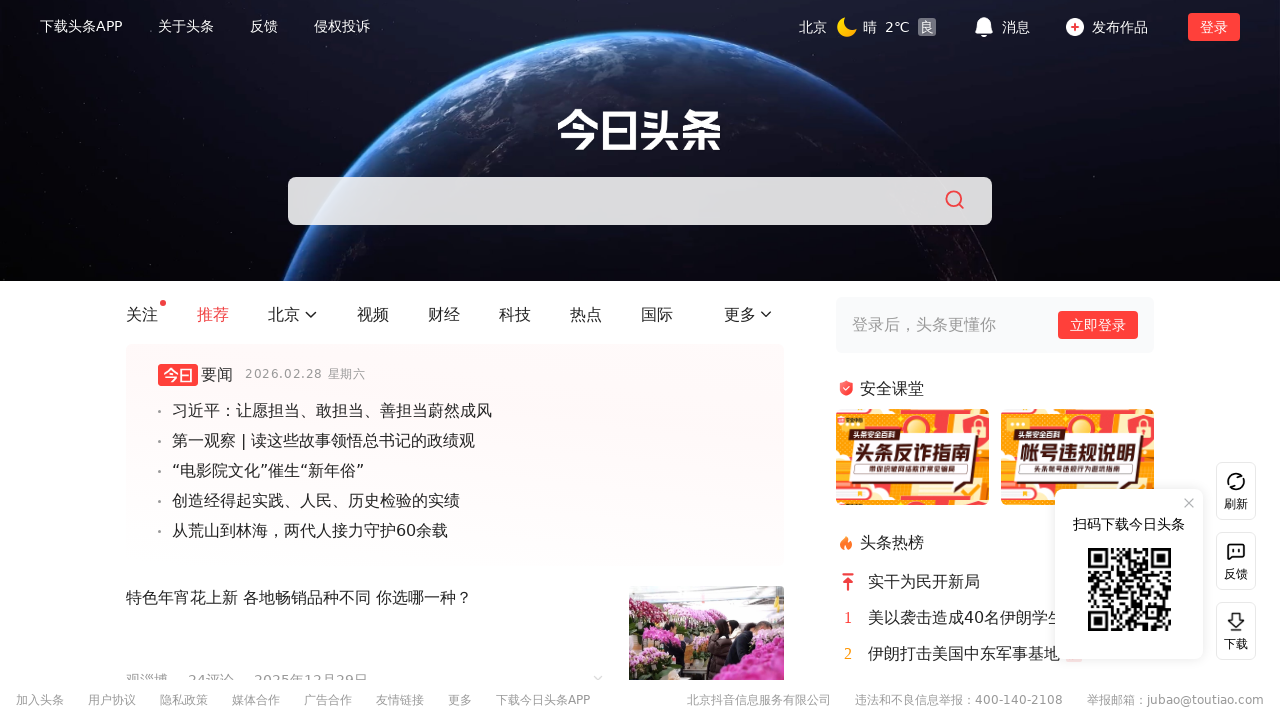